Tests interaction with a Selenium course content page by clicking on a heading element and then clicking on a navigation arrow button.

Starting URL: http://greenstech.in/selenium-course-content.html

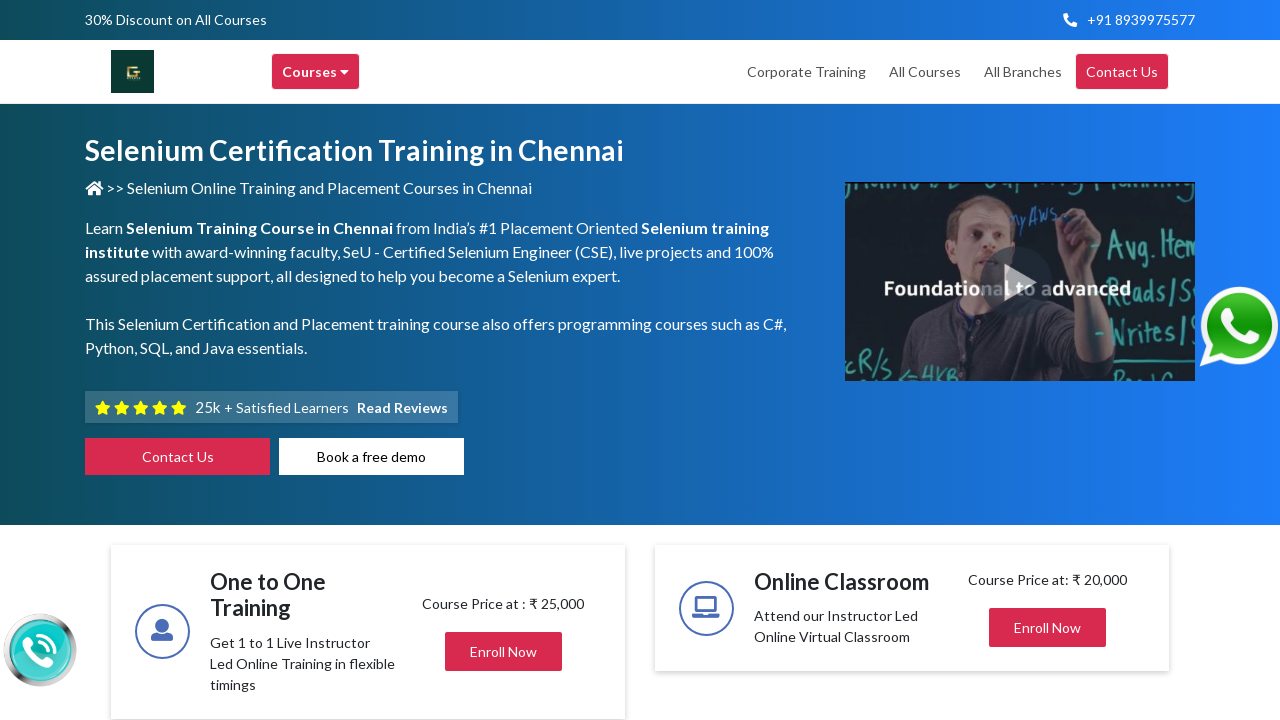

Clicked on heading element with id 'heading20' at (1048, 361) on #heading20
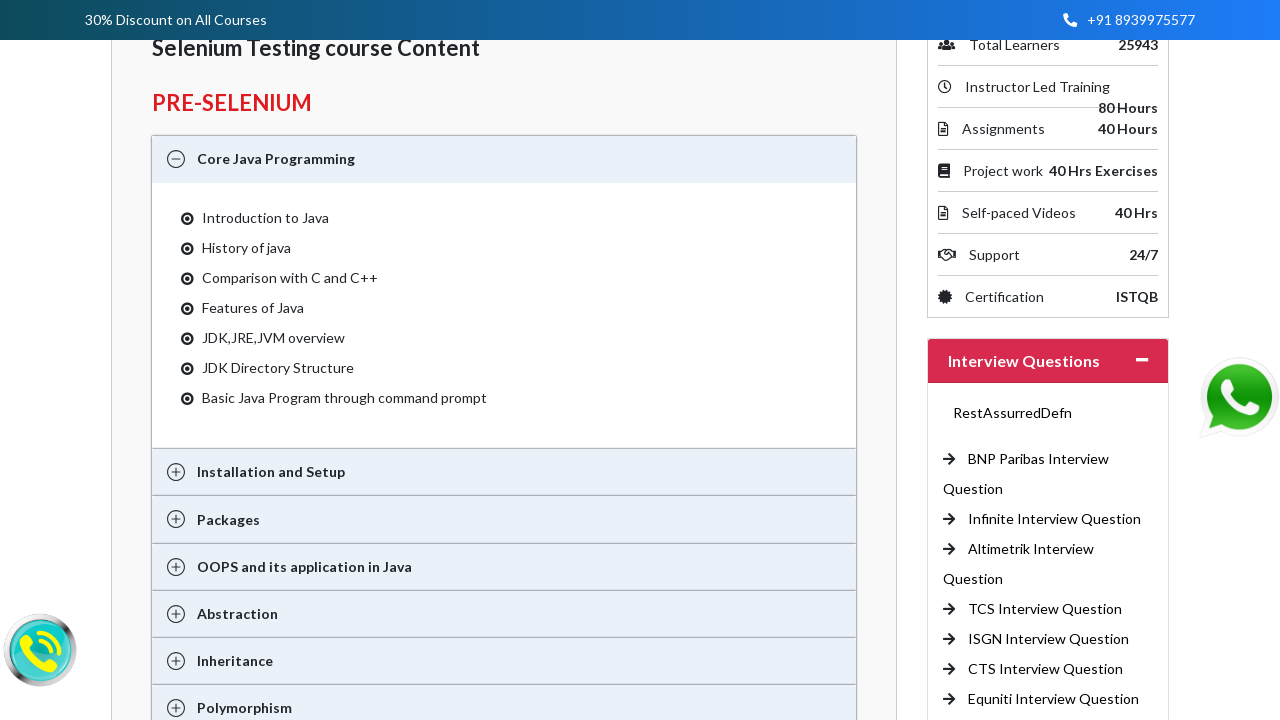

Clicked on right arrow navigation button at (949, 459) on span.fas.fa-arrow-right
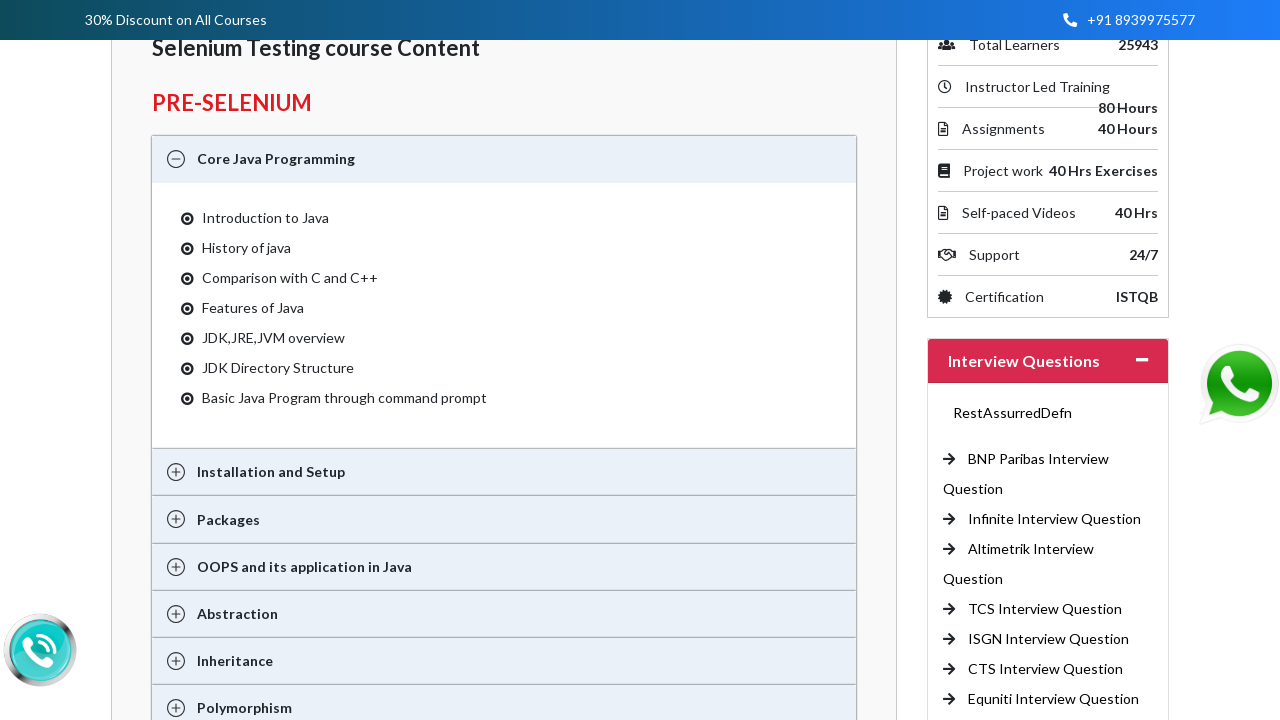

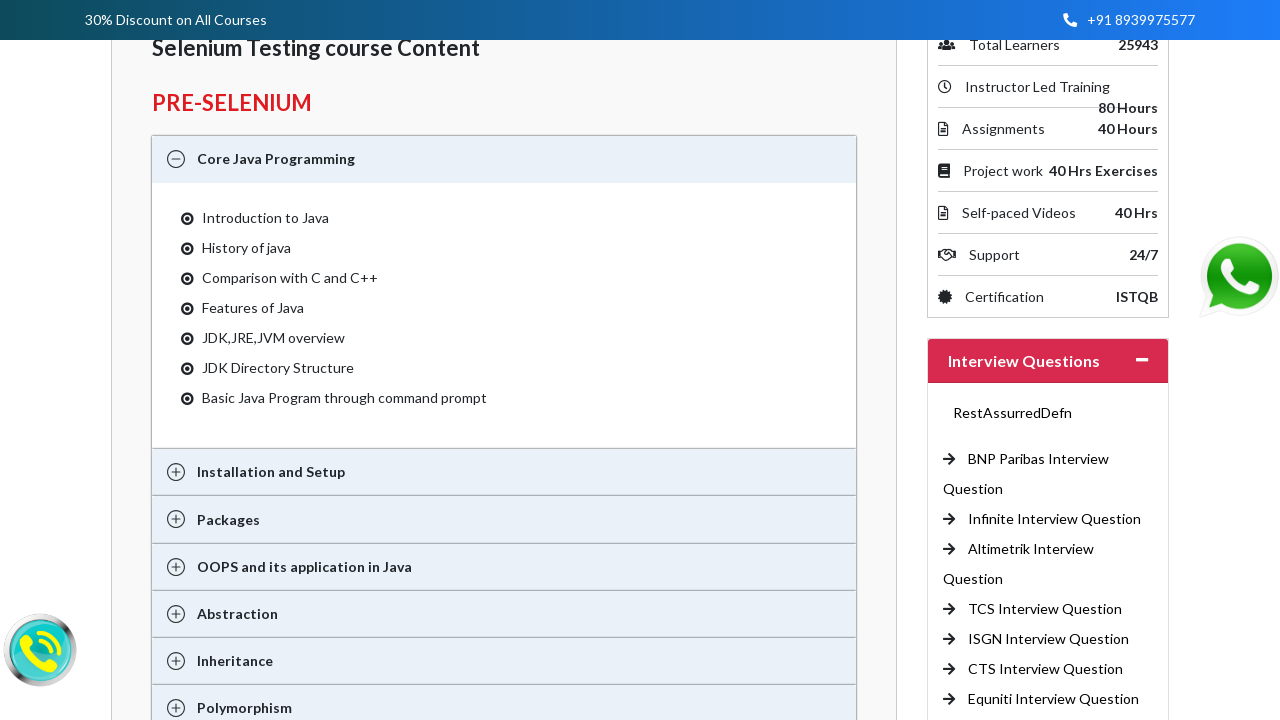